Tests a web form by filling text input, password field, selecting from dropdown, and submitting the form to verify successful submission.

Starting URL: https://www.selenium.dev/selenium/web/web-form.html

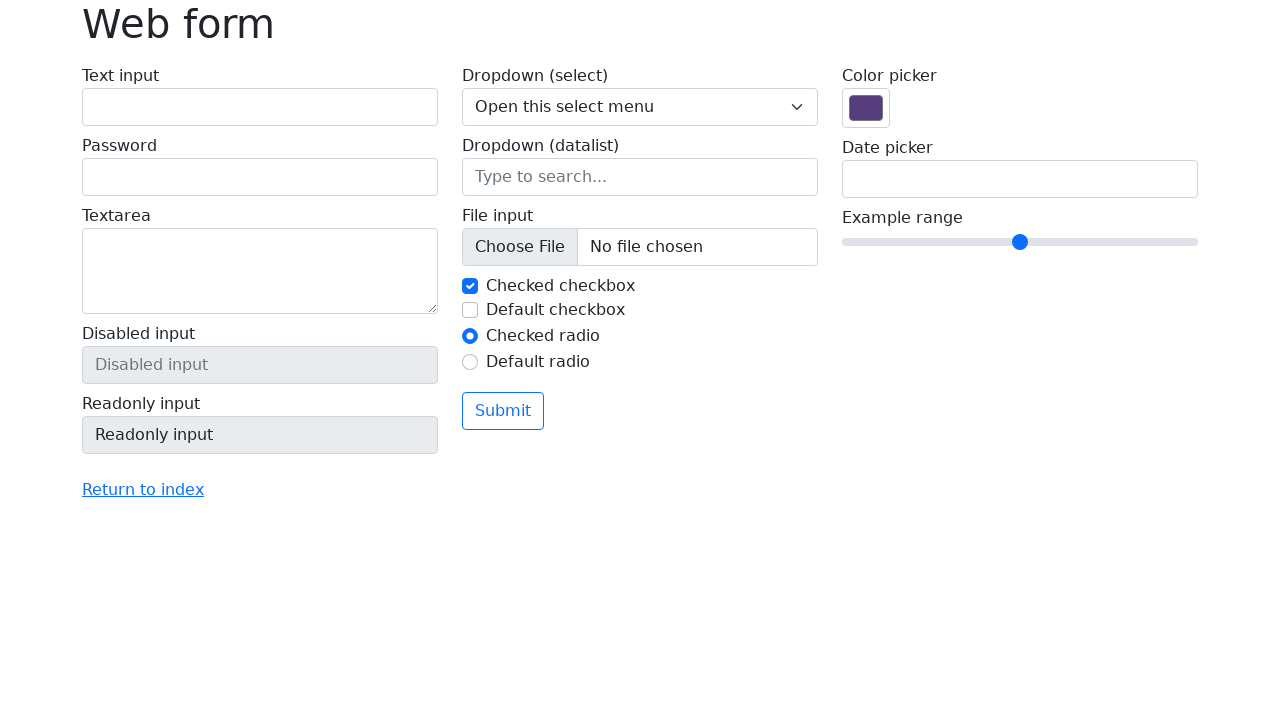

Waited for text input field to load
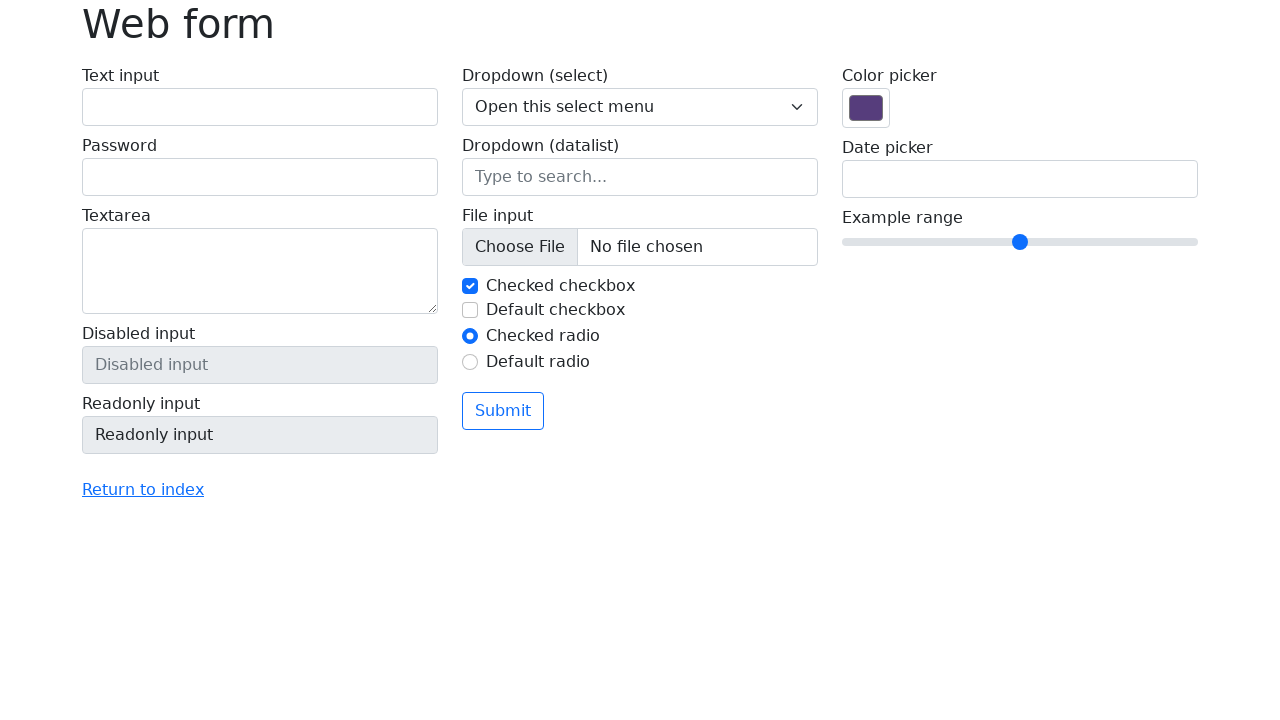

Filled text input field with 'Selenium Test' on #my-text-id
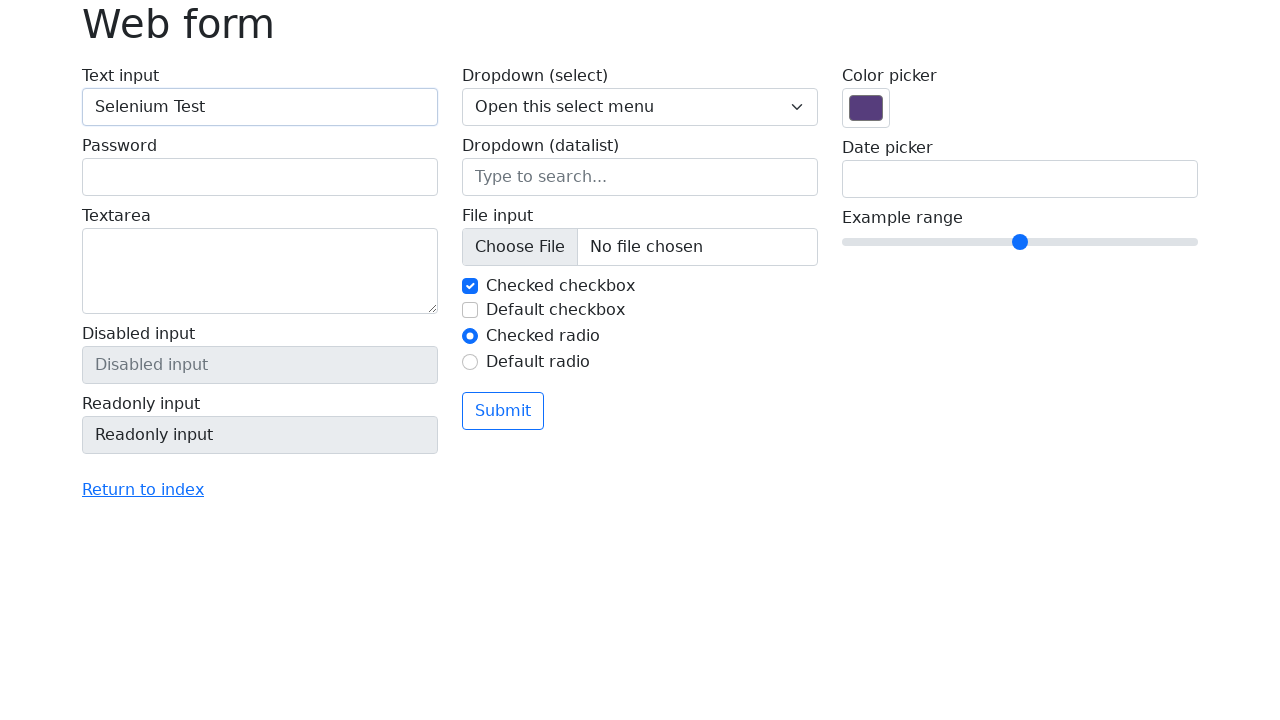

Filled password field with 'SecurePassword123' on input[name='my-password']
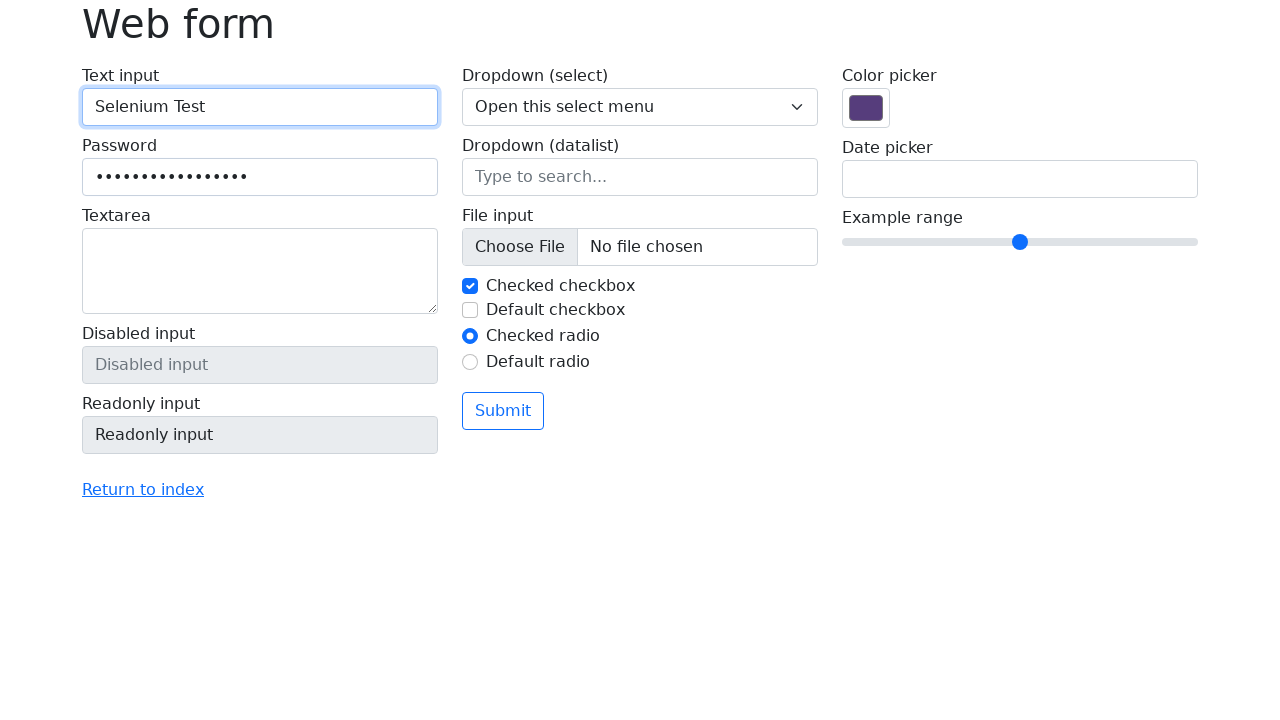

Clicked dropdown to open options at (640, 107) on select[name='my-select']
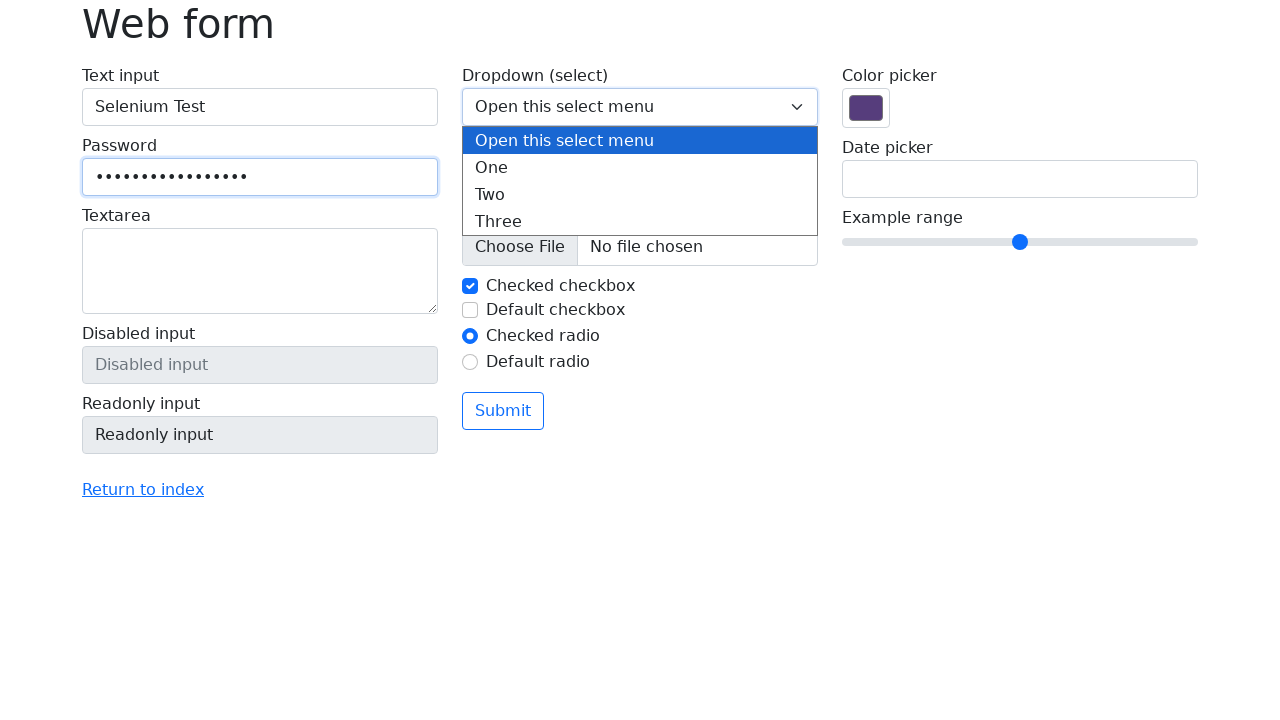

Selected option with value 2 from dropdown on select[name='my-select']
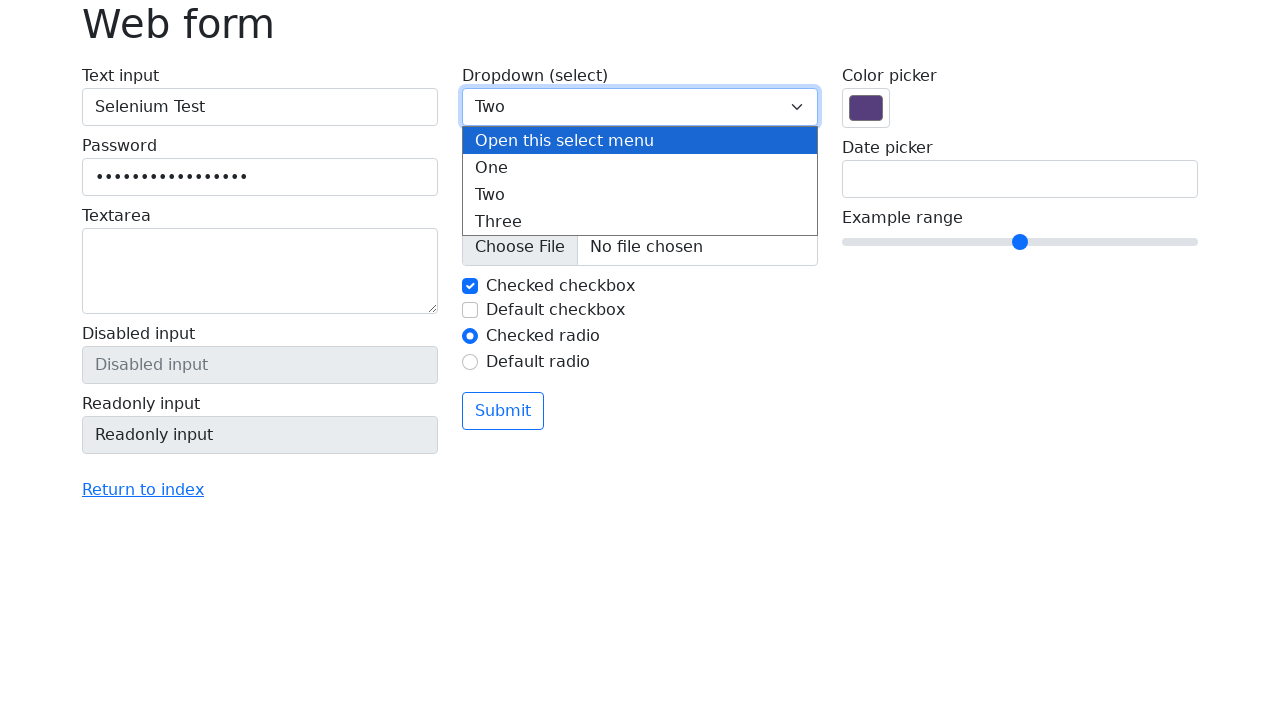

Clicked submit button to submit form at (503, 411) on button[type='submit']
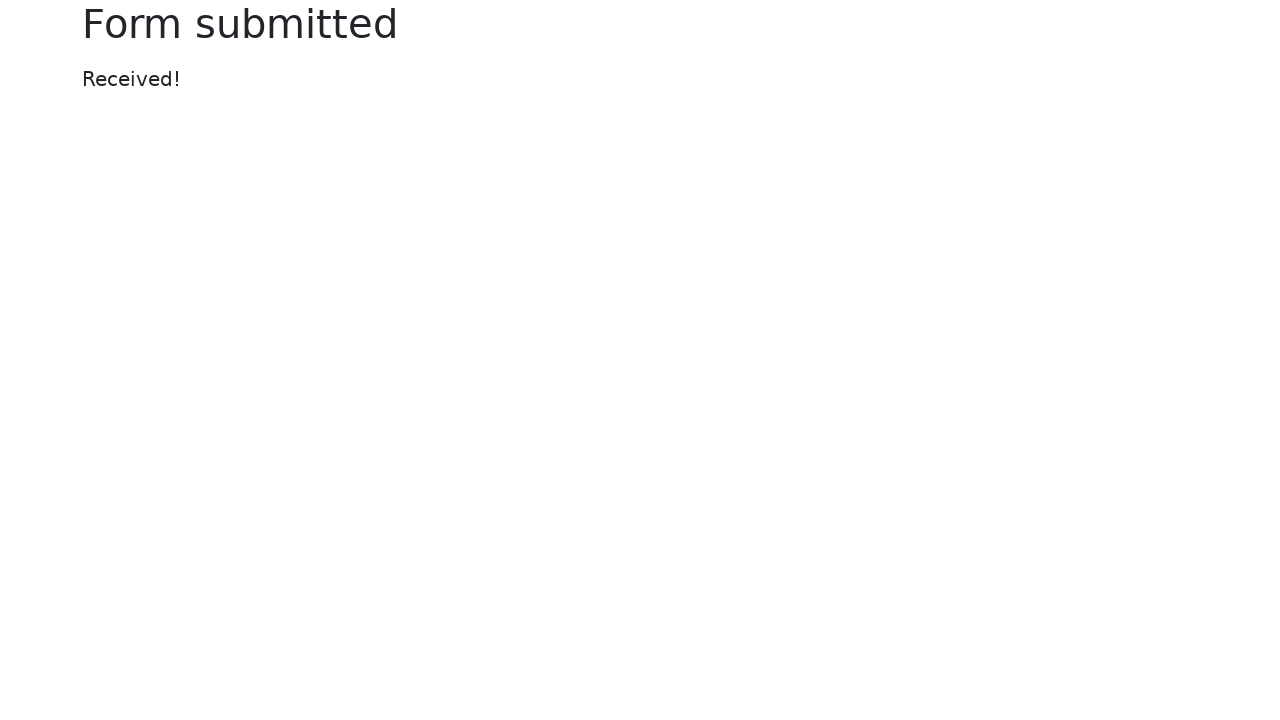

Confirmation message element loaded
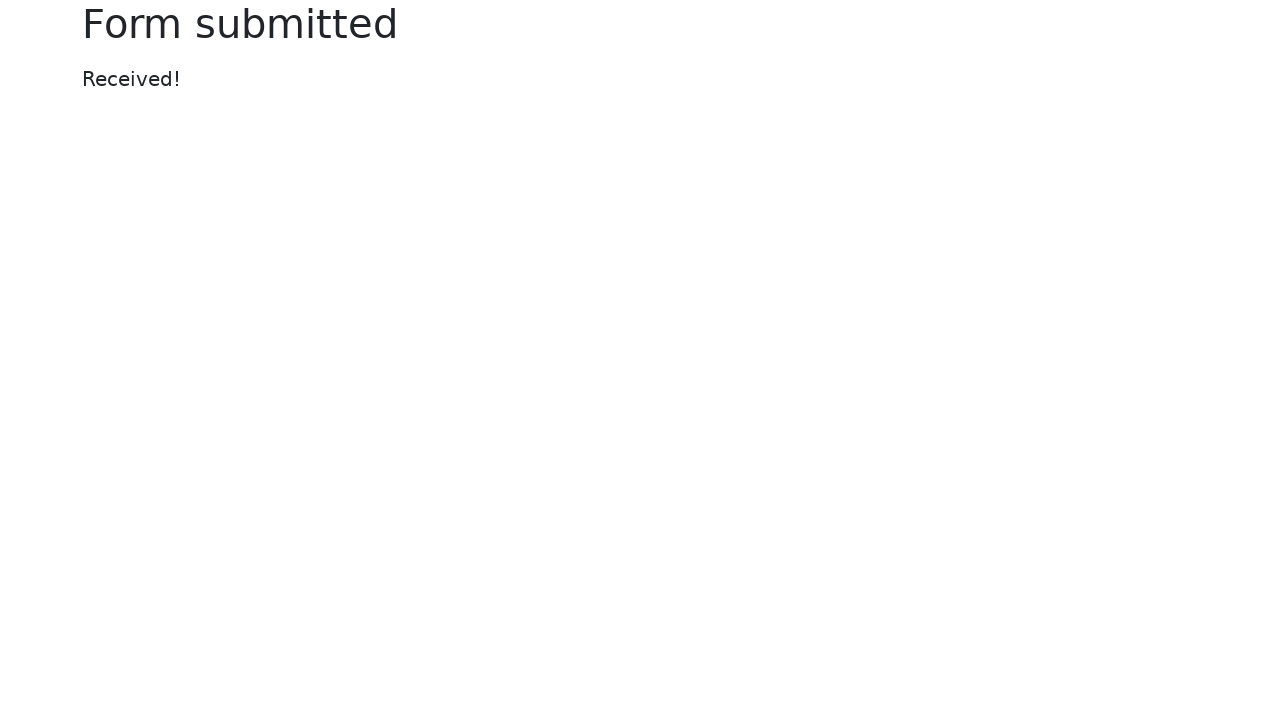

Retrieved confirmation message text: 'Received!'
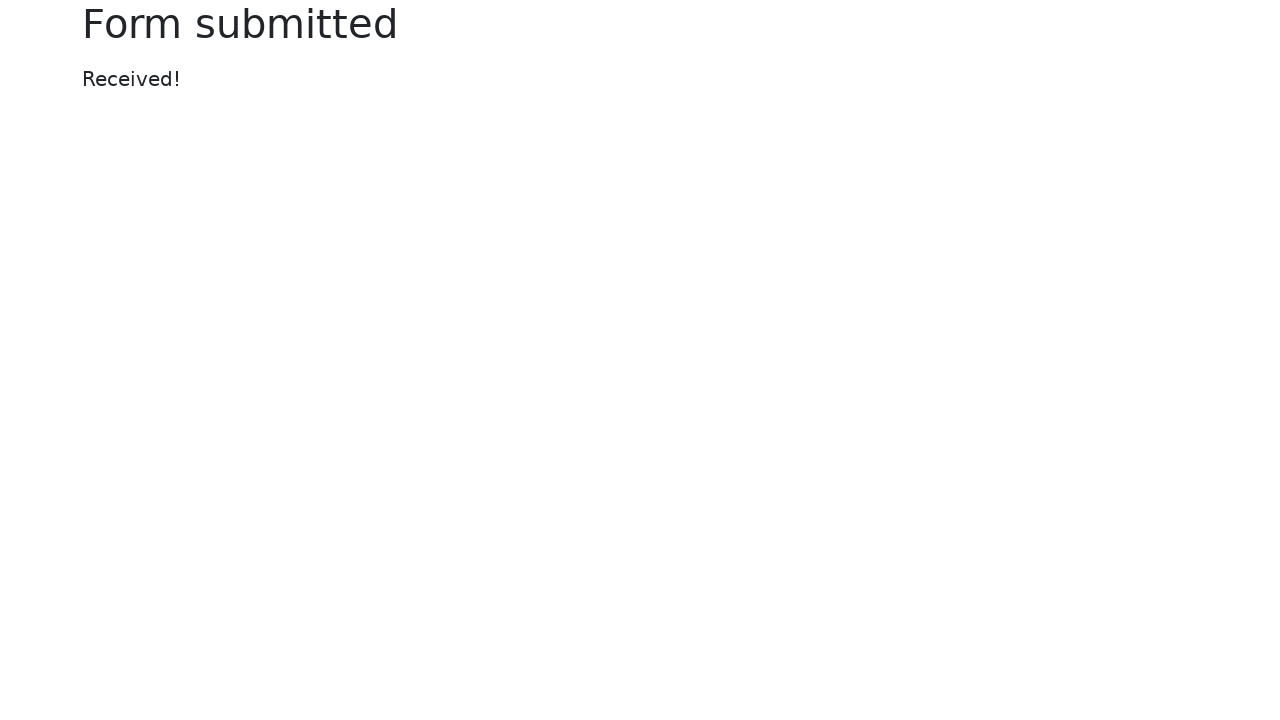

Verified form submission confirmation received successfully
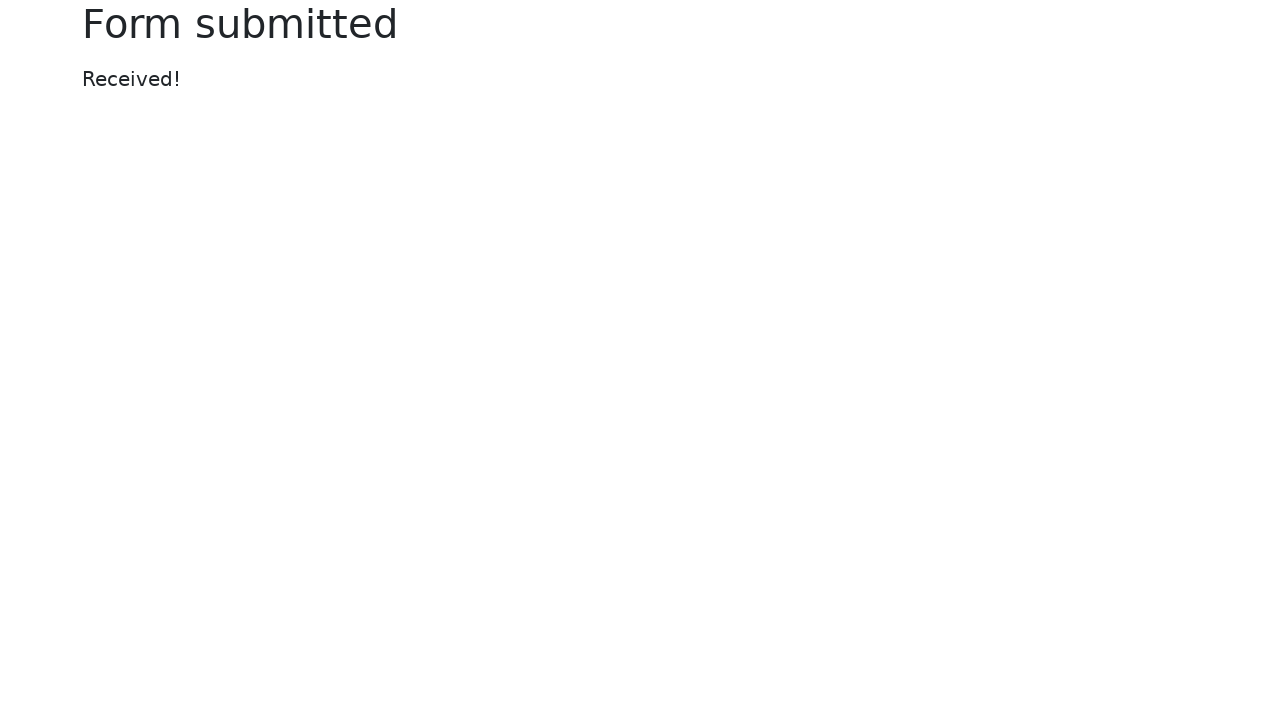

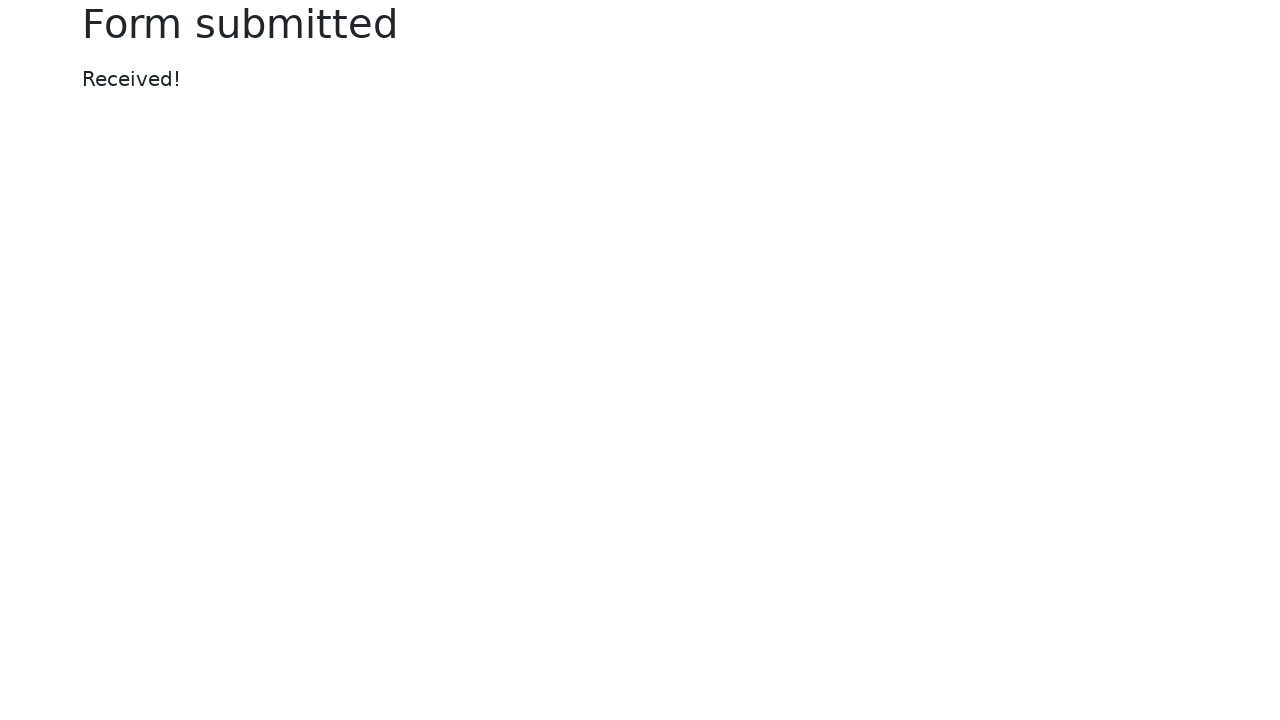